Tests typing a name into an input field, replacing it with another value, and verifying the final value

Starting URL: https://devexpress.github.io/testcafe/example/

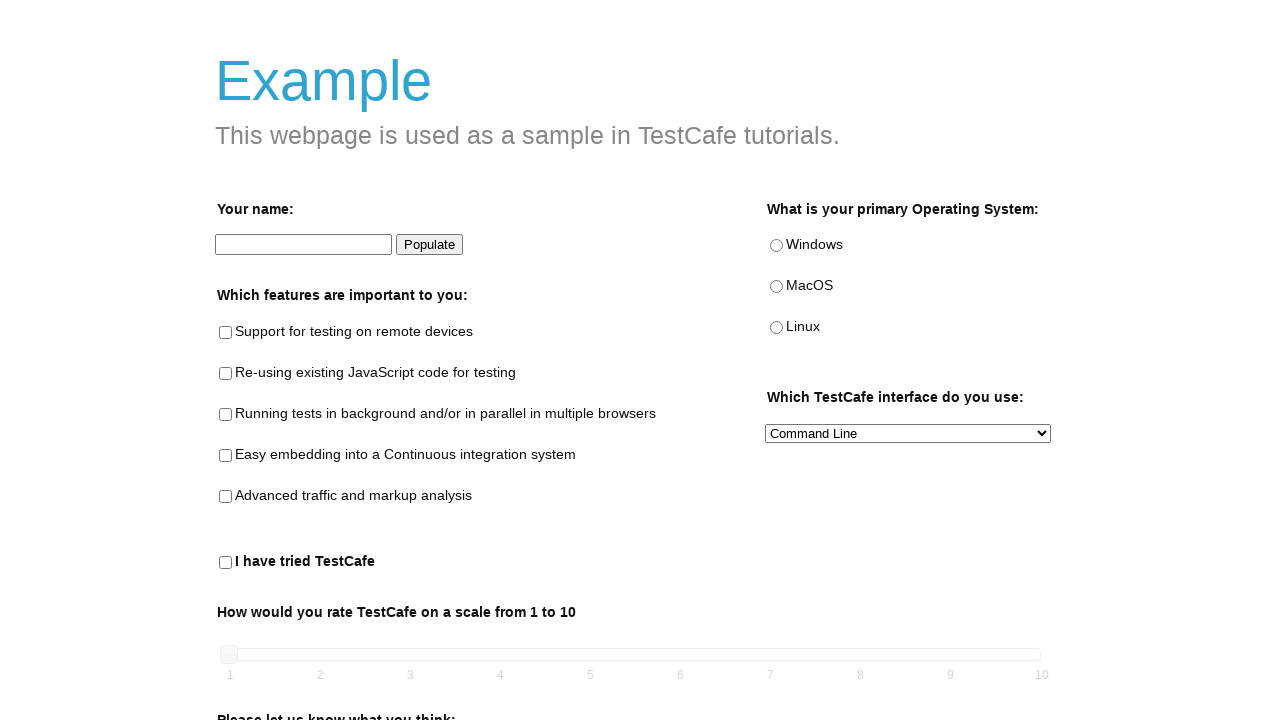

Filled developer name input with 'Peter' on #developer-name
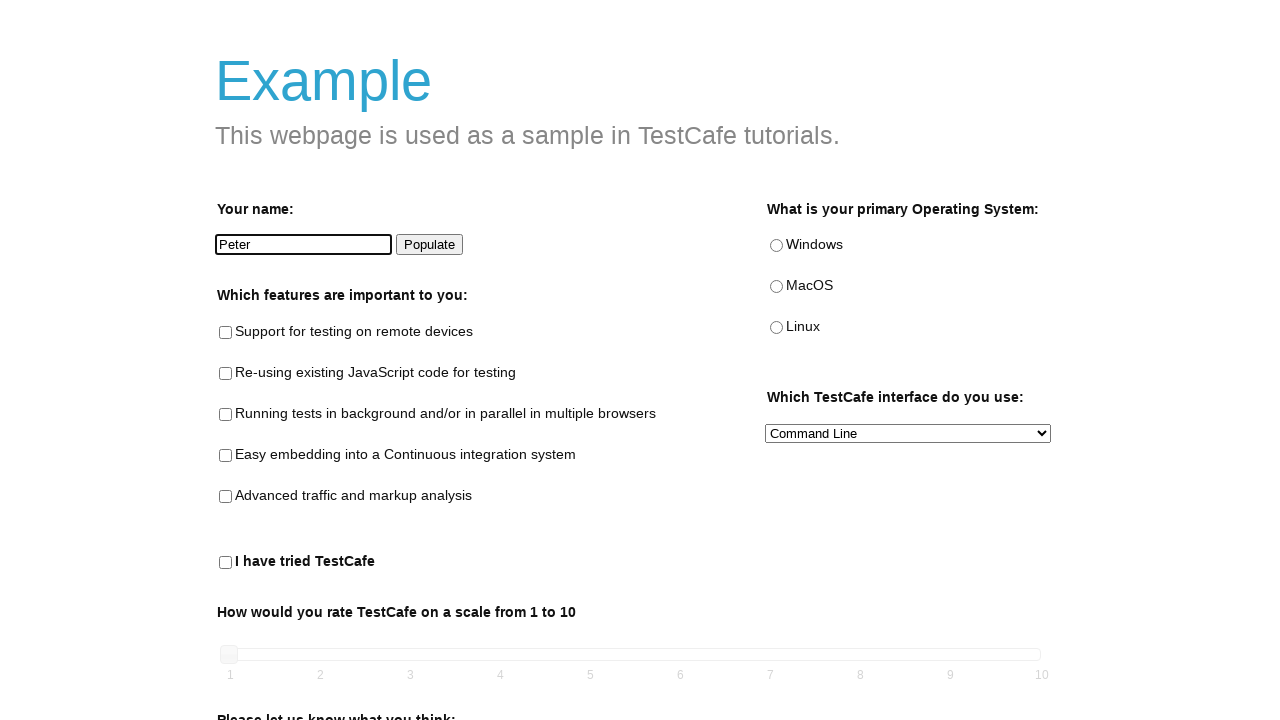

Replaced developer name with 'Parker' on #developer-name
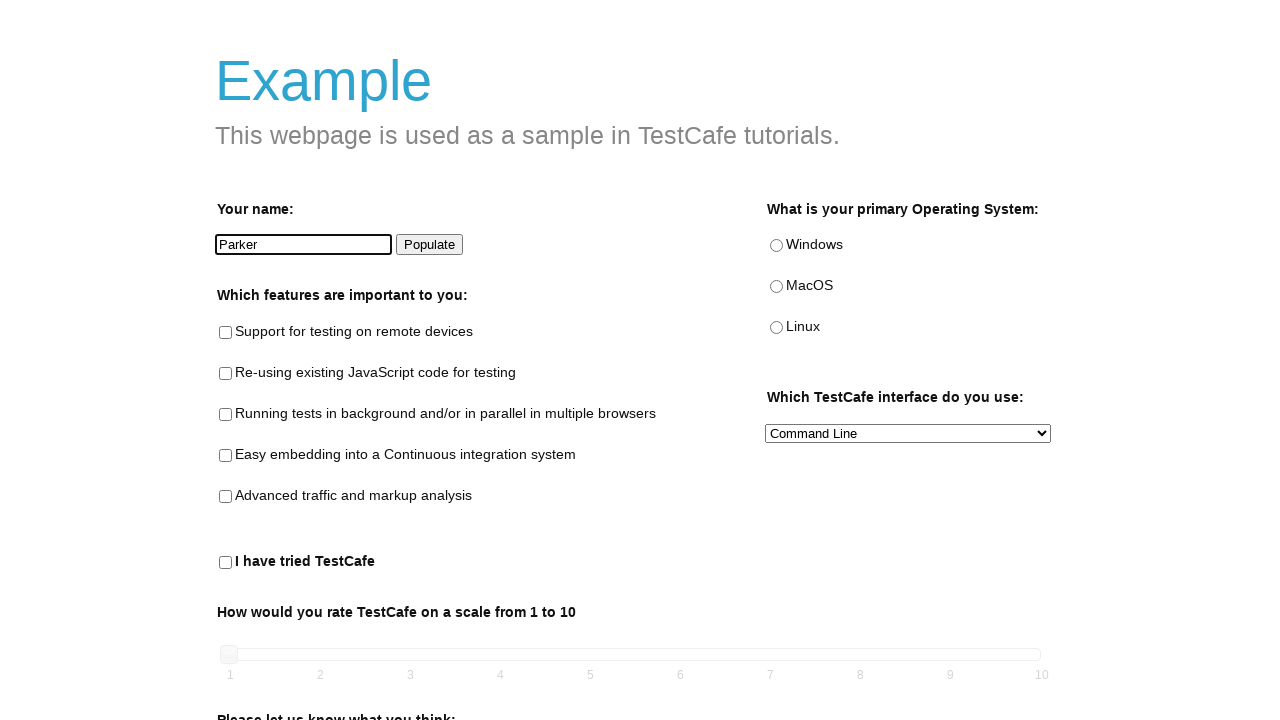

Verified that developer name input contains 'Parker'
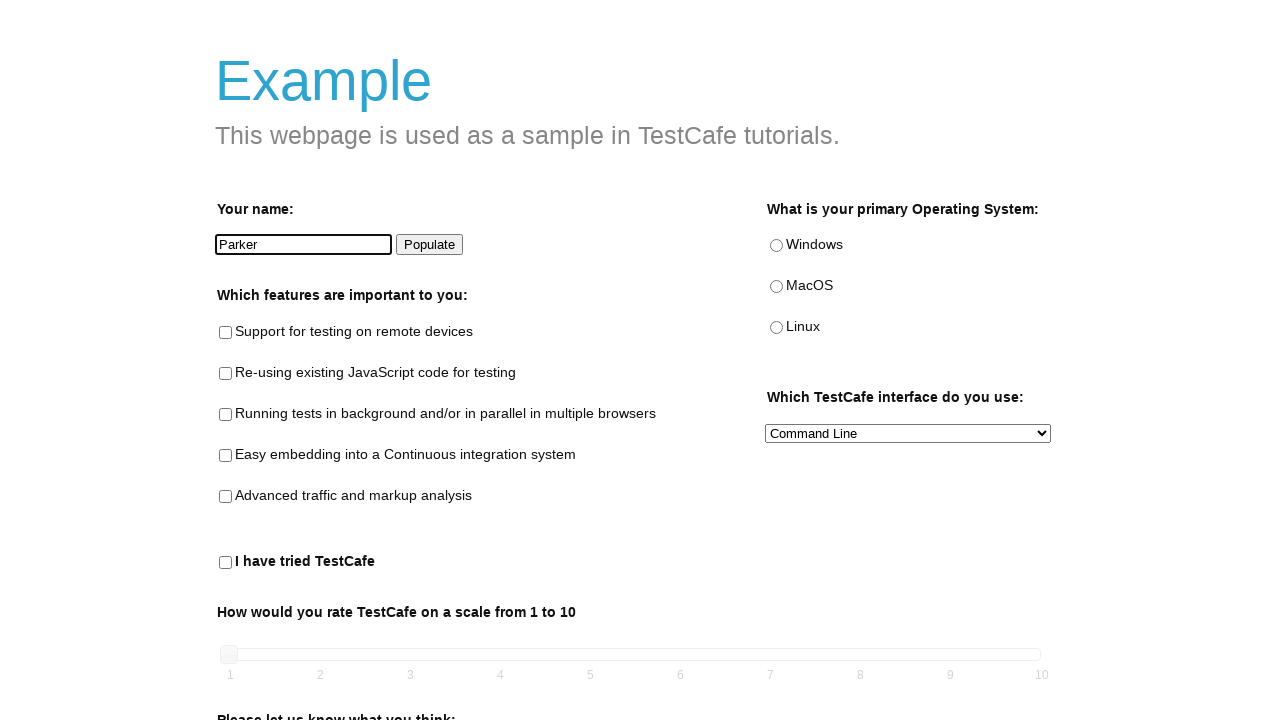

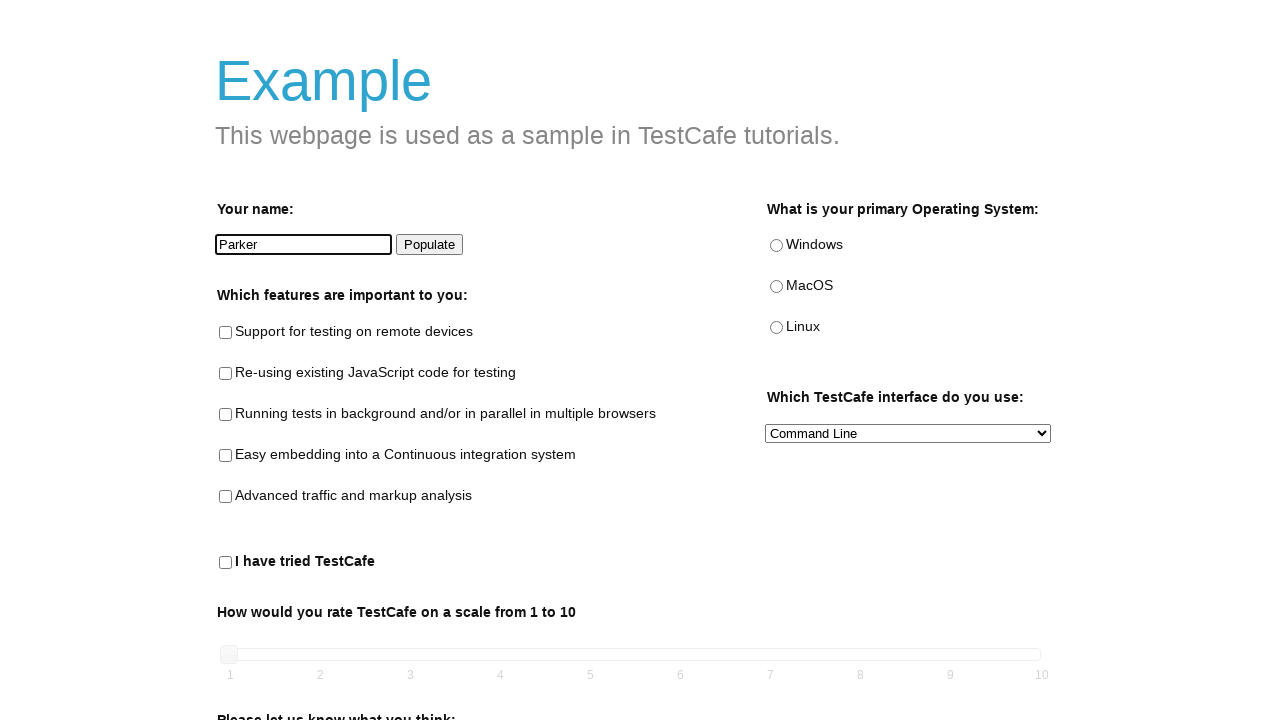